Tests opening a new browser tab by clicking a link that opens in a new tab

Starting URL: https://rahulshettyacademy.com/AutomationPractice/

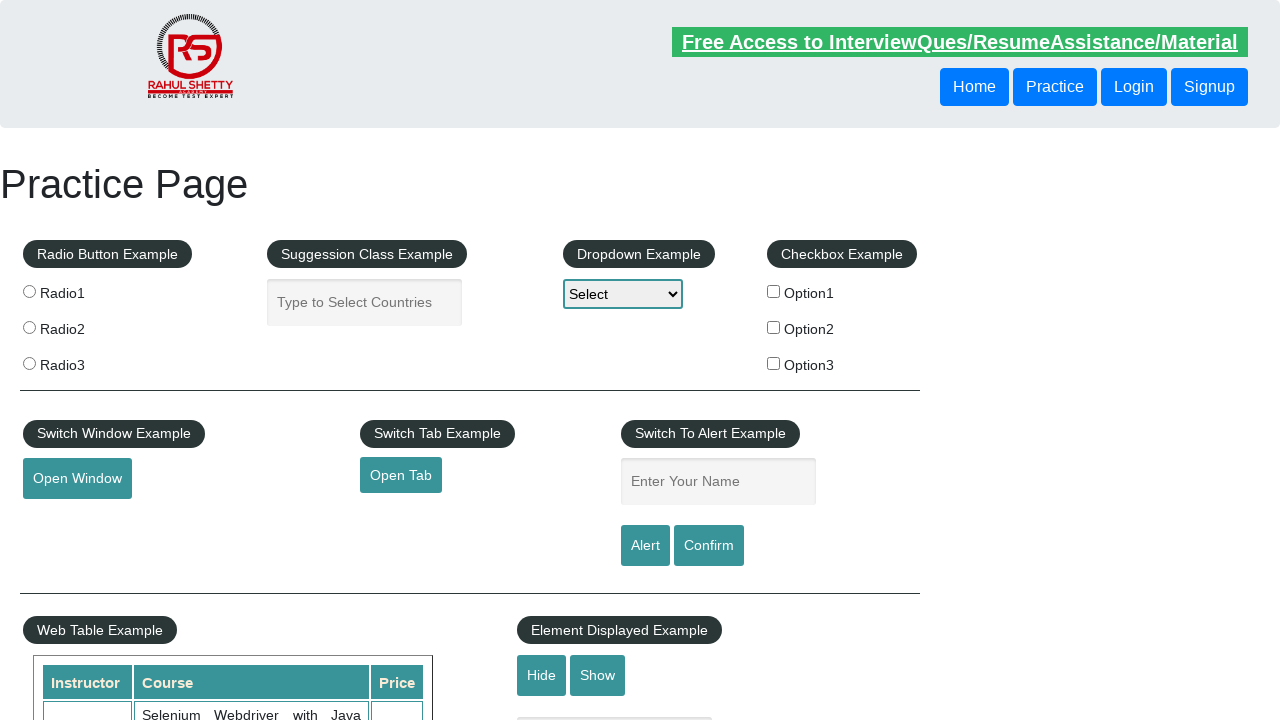

Clicked link to open new tab at (401, 475) on #opentab
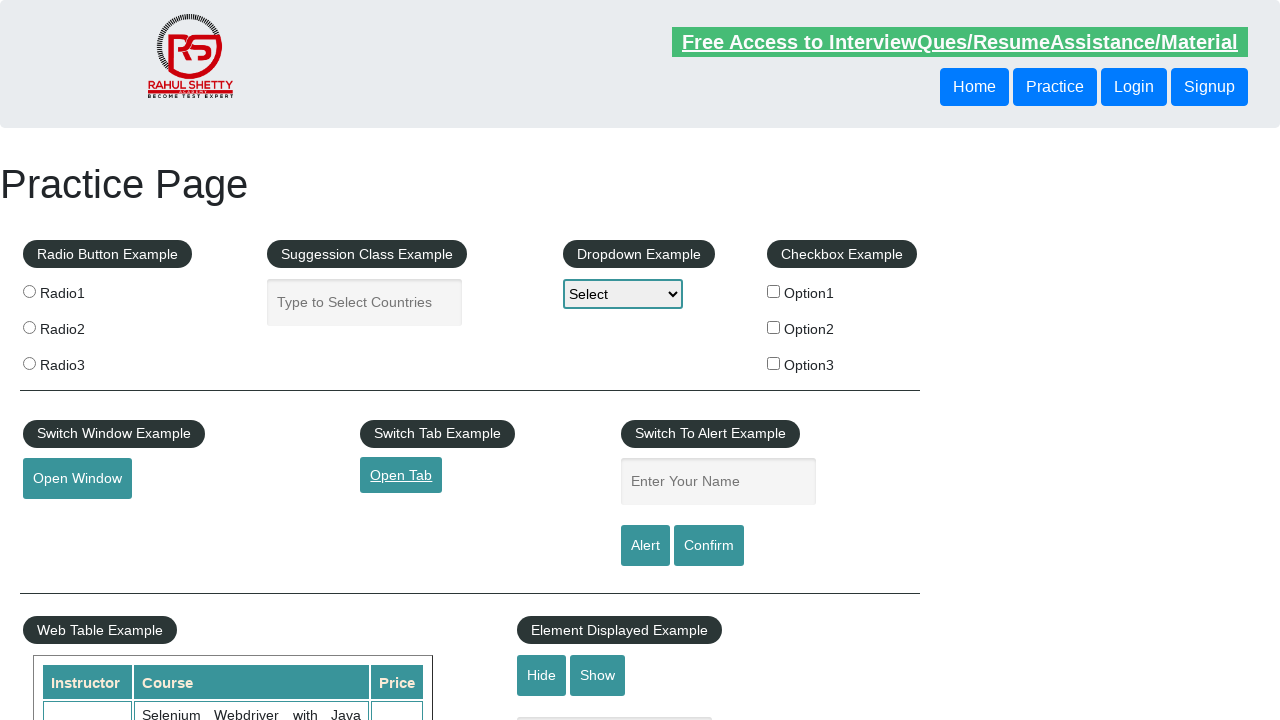

Captured new tab/page object
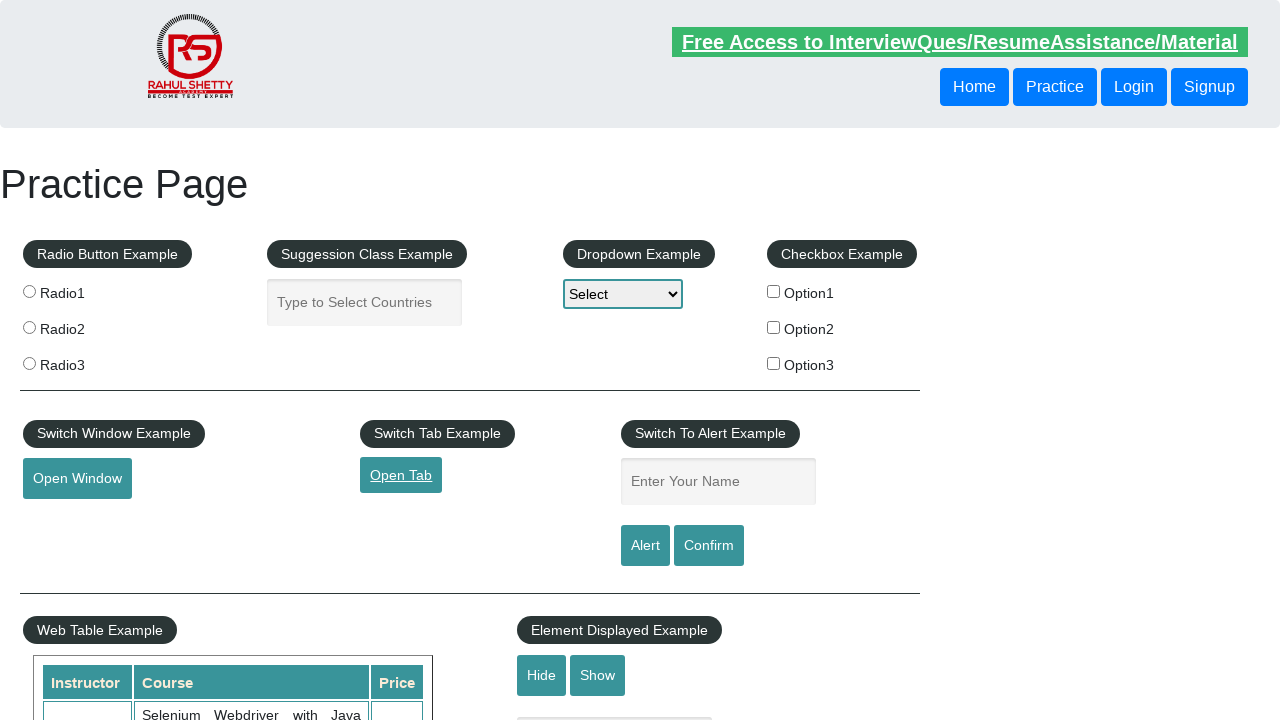

New tab finished loading
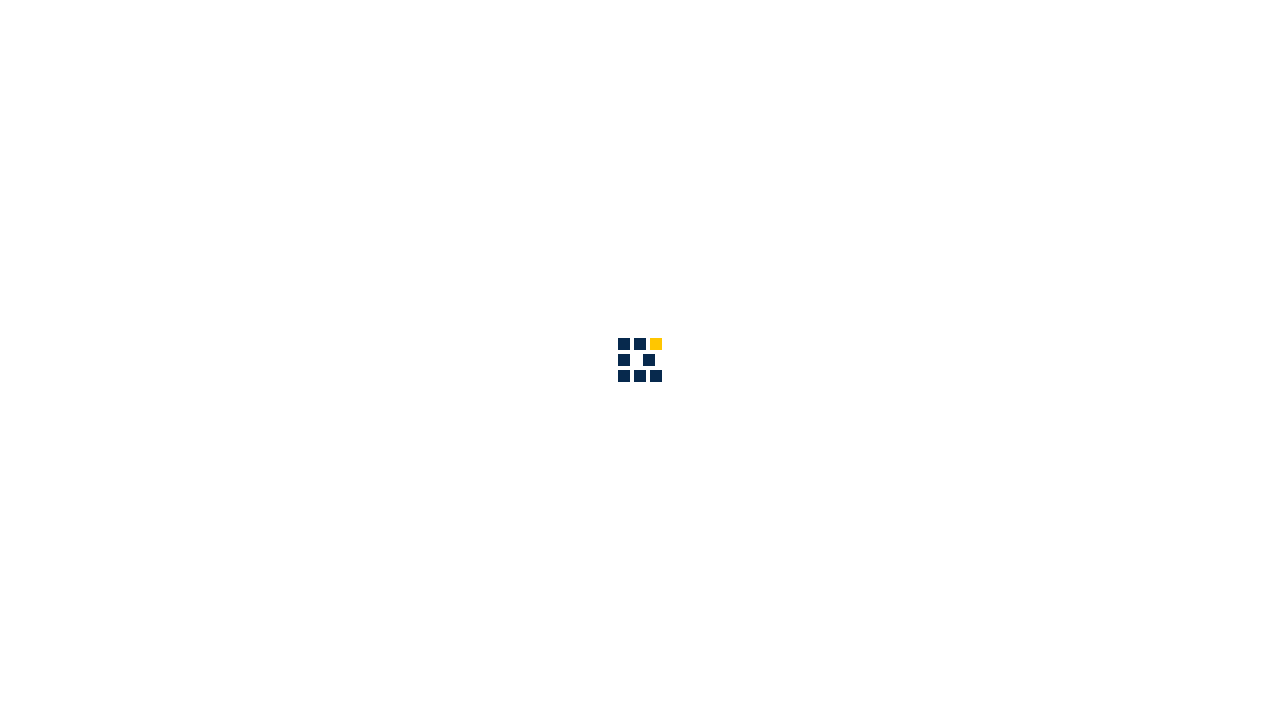

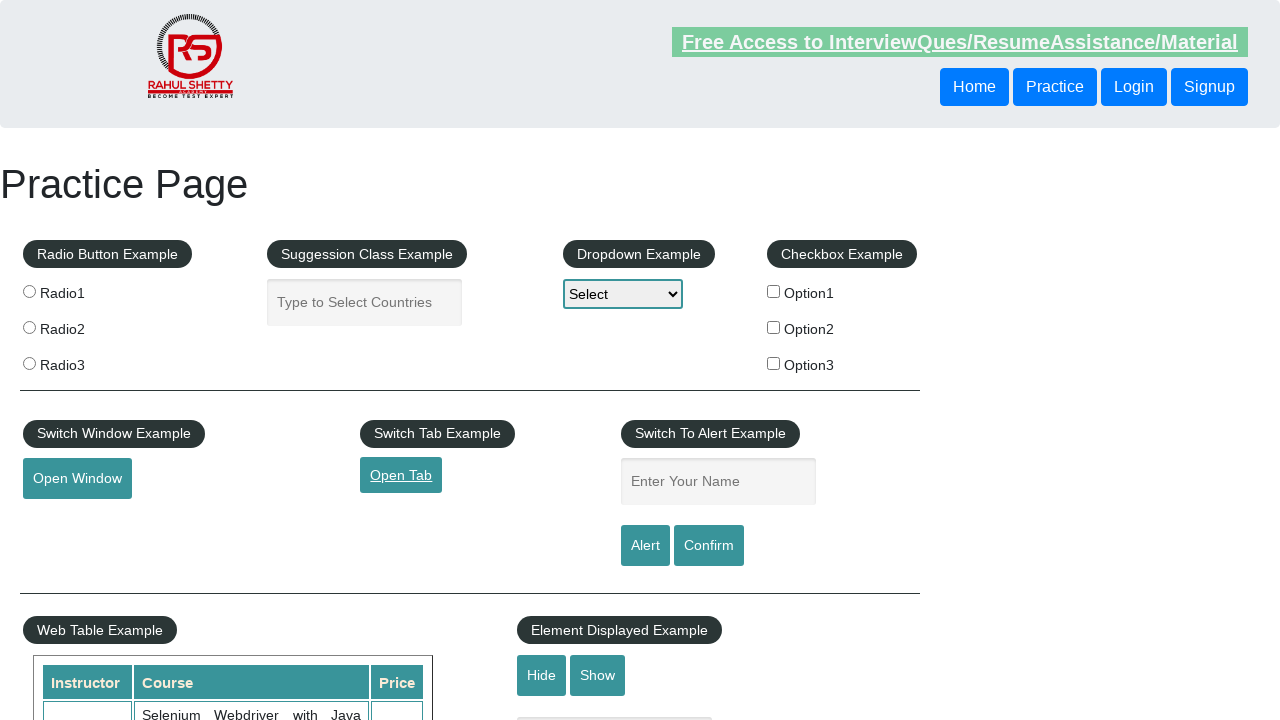